Tests add element functionality by clicking the Add Element button to create a Delete button

Starting URL: https://the-internet.herokuapp.com/add_remove_elements/

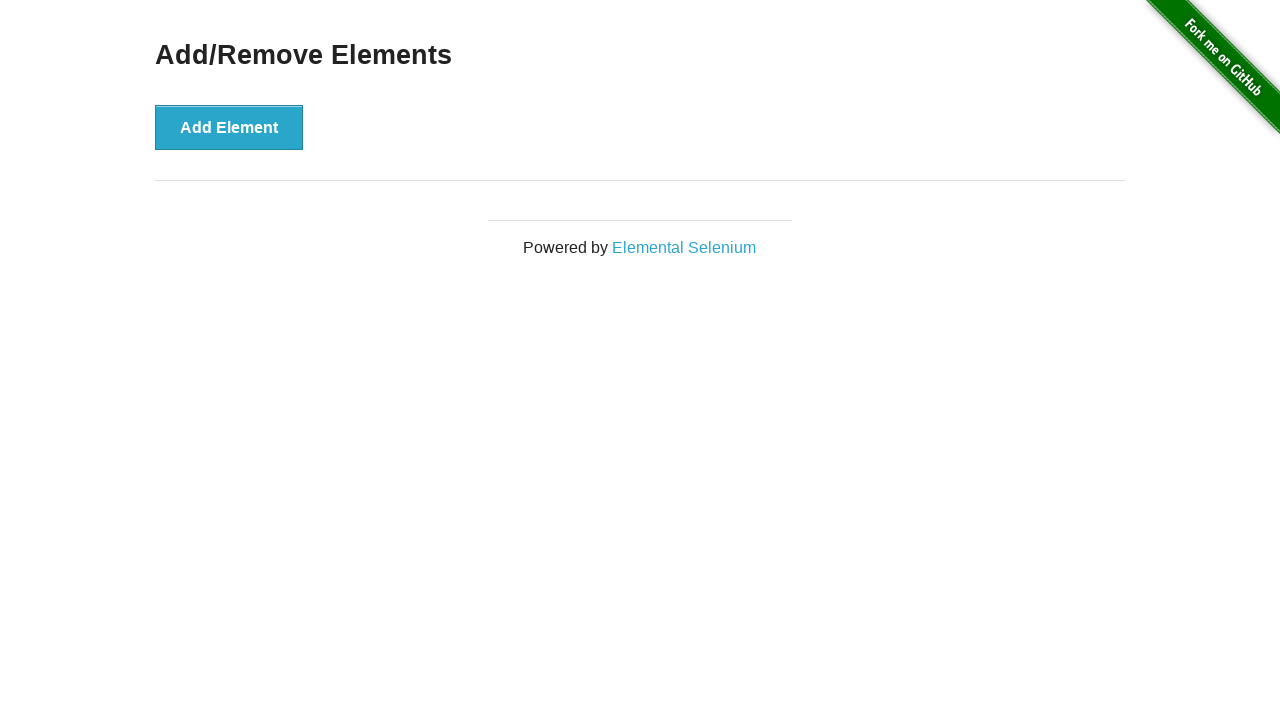

Clicked Add Element button to create a Delete button at (229, 127) on xpath=/html/body/div[2]/div/div/button
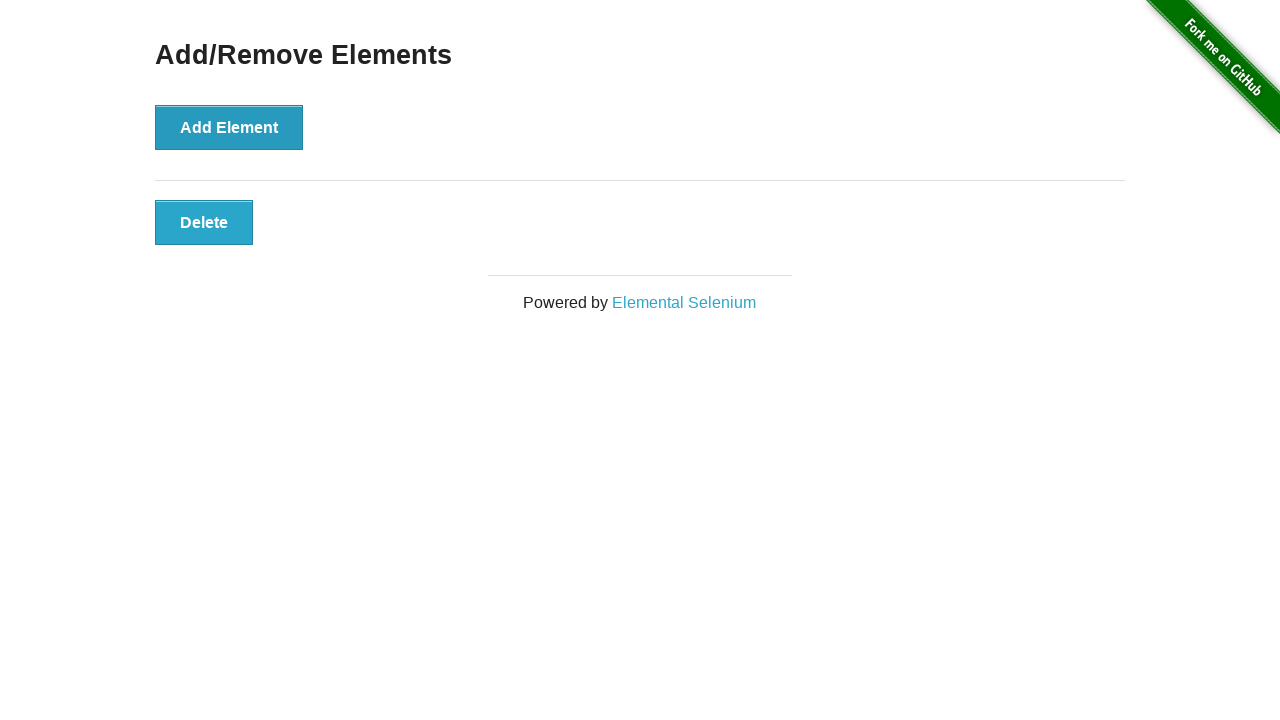

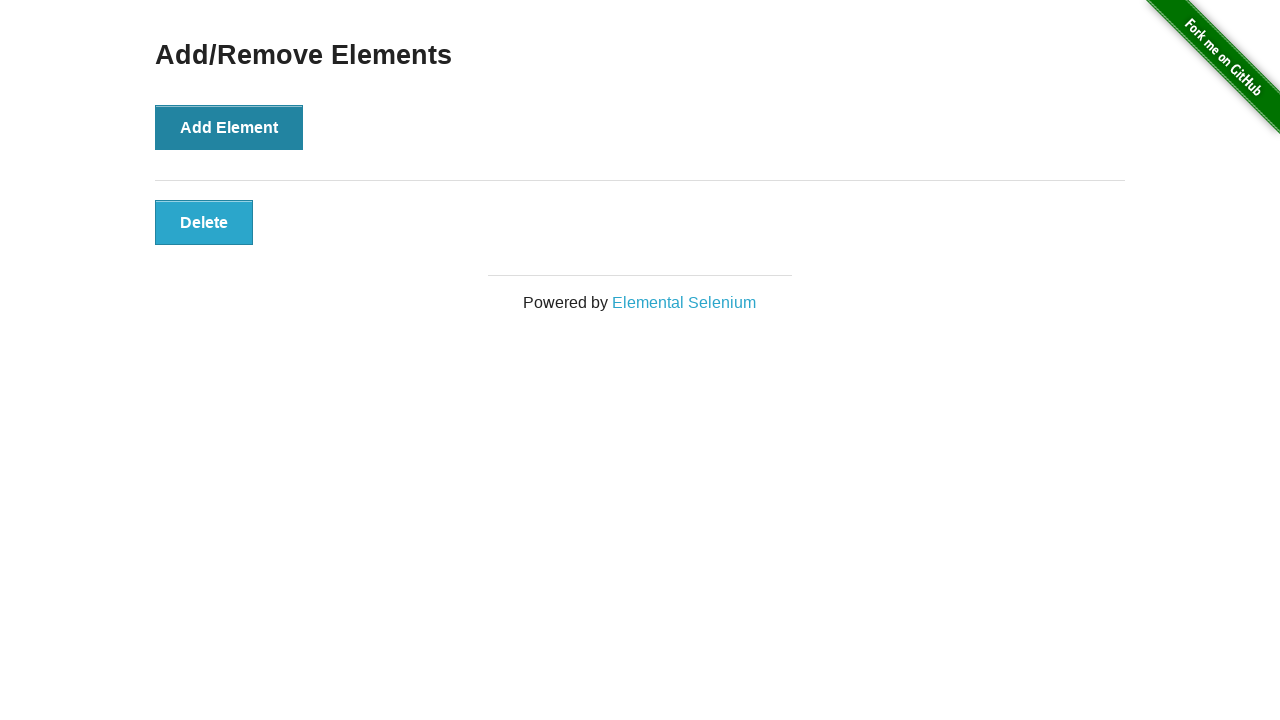